Verifies that sorting works correctly on the position column by clicking the column header and comparing with expected sorted order

Starting URL: https://datatables.net/extensions/autofill/examples/initialisation/focus.html

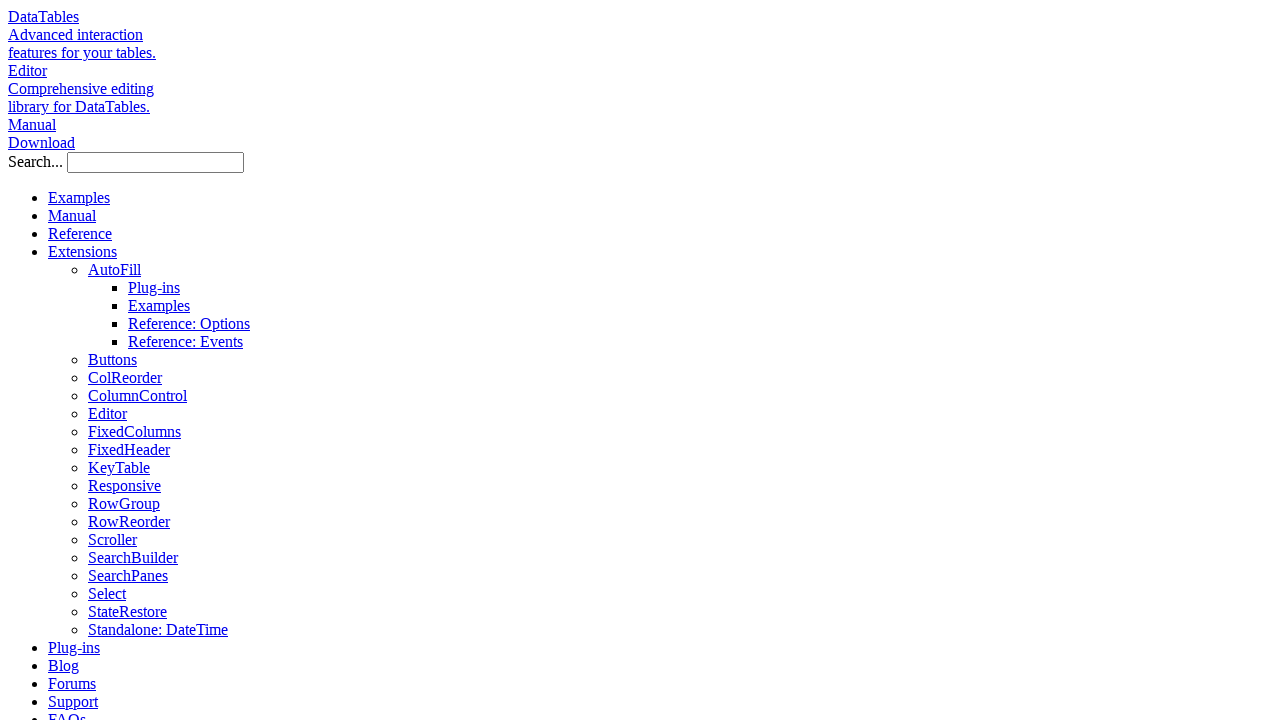

Retrieved pagination links and determined total page count
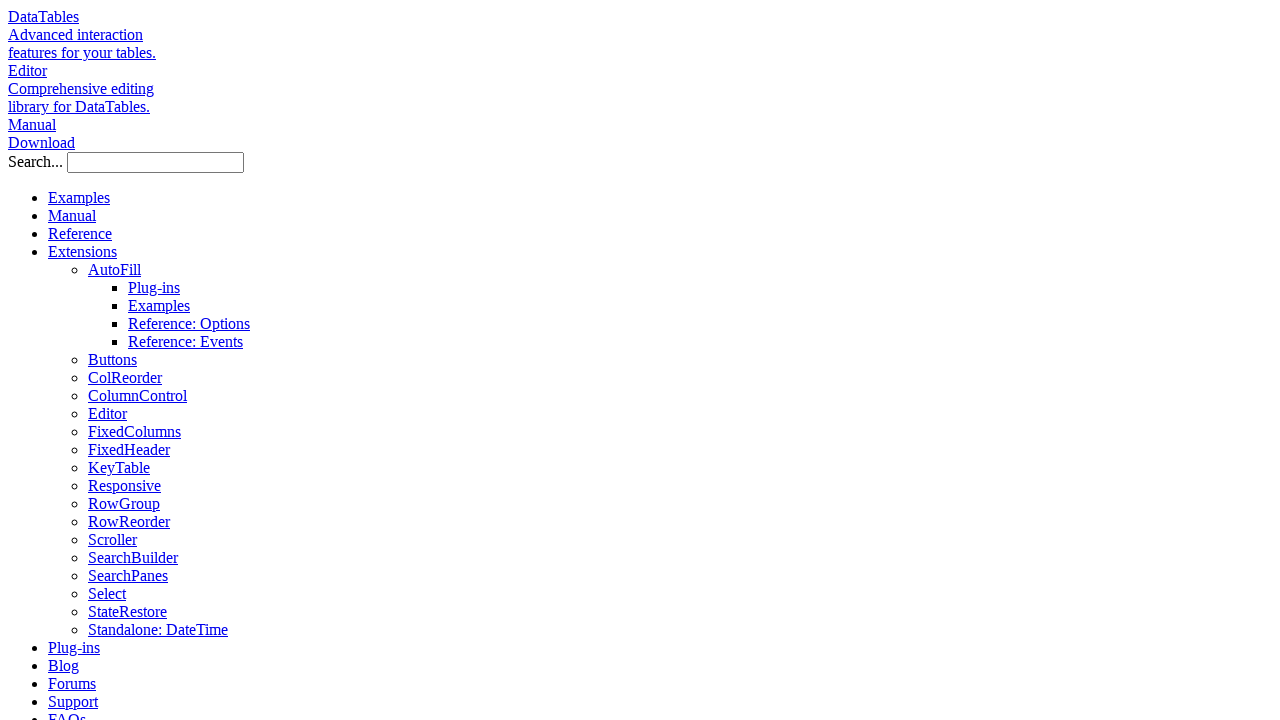

Created expected sorted list from all collected positions
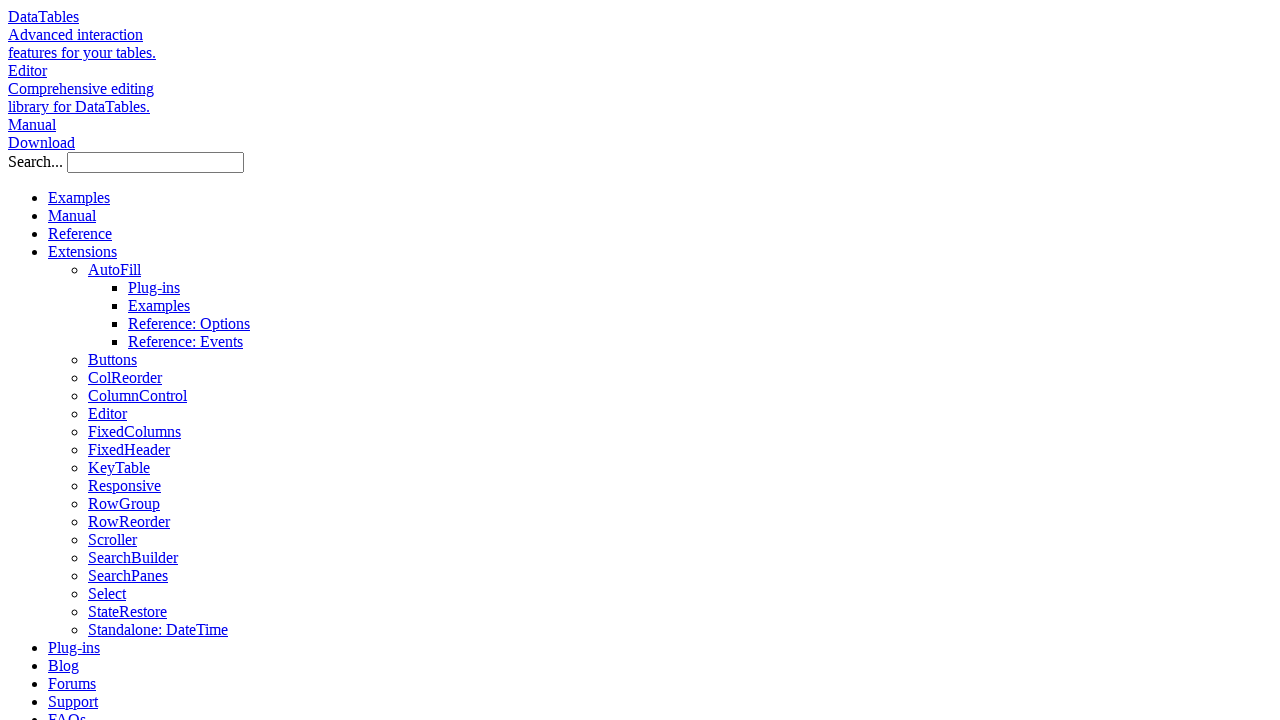

Reloaded the page to reset to initial state
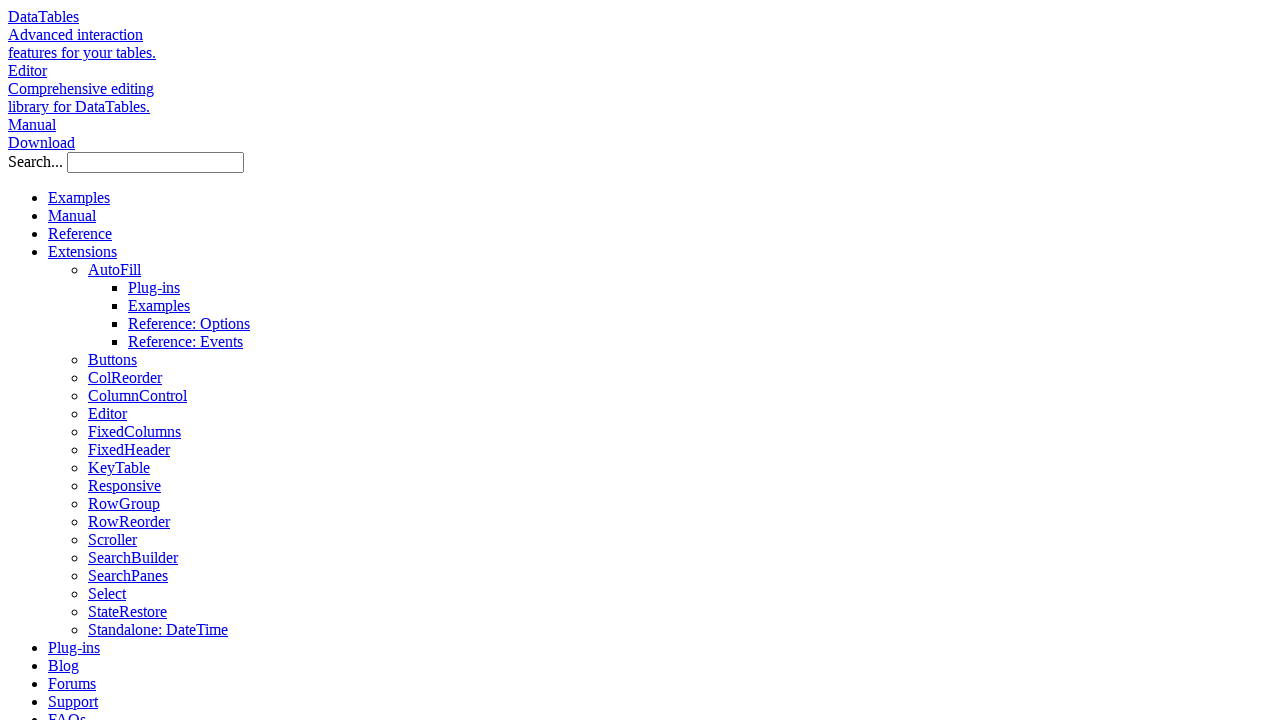

Clicked Position column header (2nd column) to trigger sorting at (238, 361) on xpath=//table[@id='example']/thead/tr/th[2]
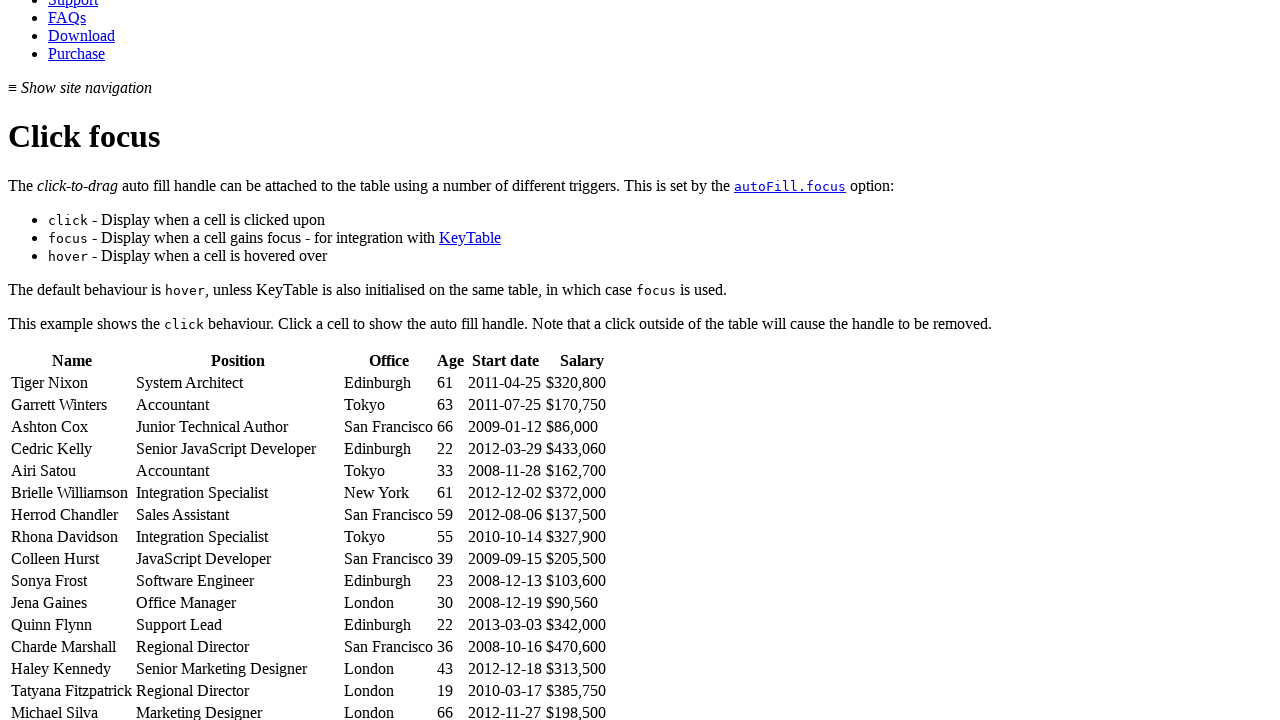

Verified that actual sorted positions match expected sorted positions
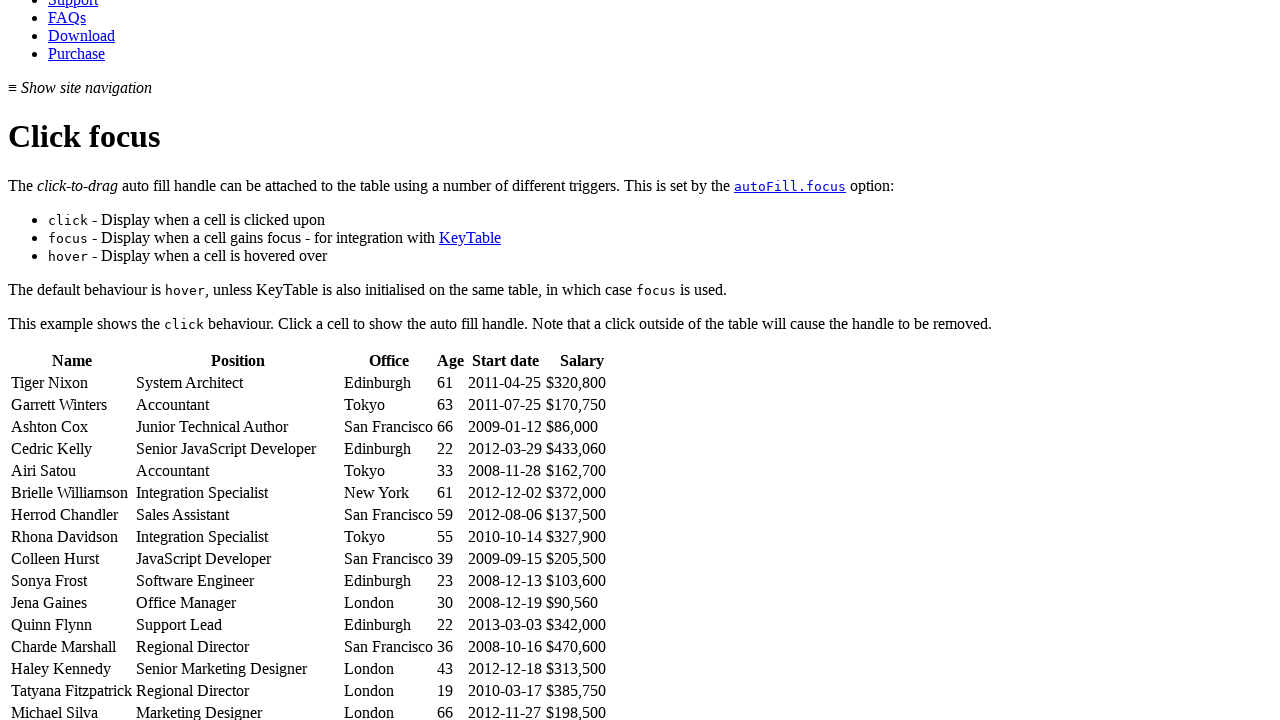

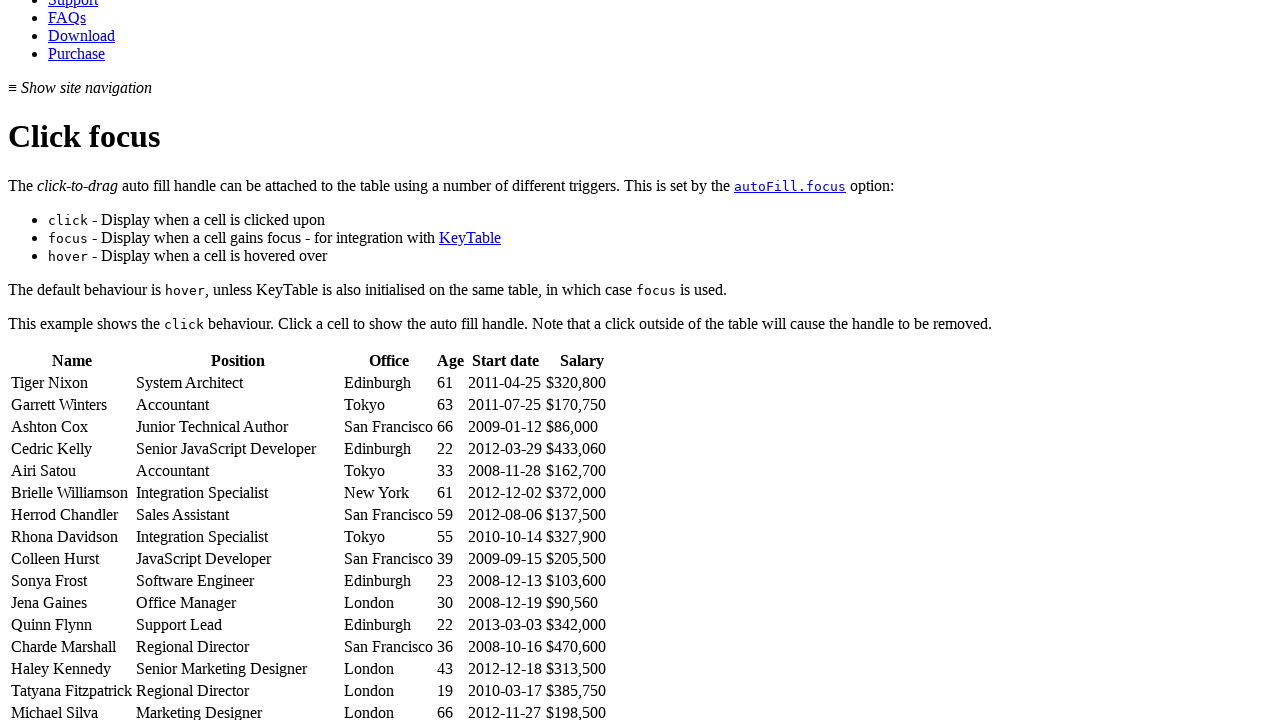